Tests clearing the complete state of all items by toggling the mark all checkbox

Starting URL: https://demo.playwright.dev/todomvc

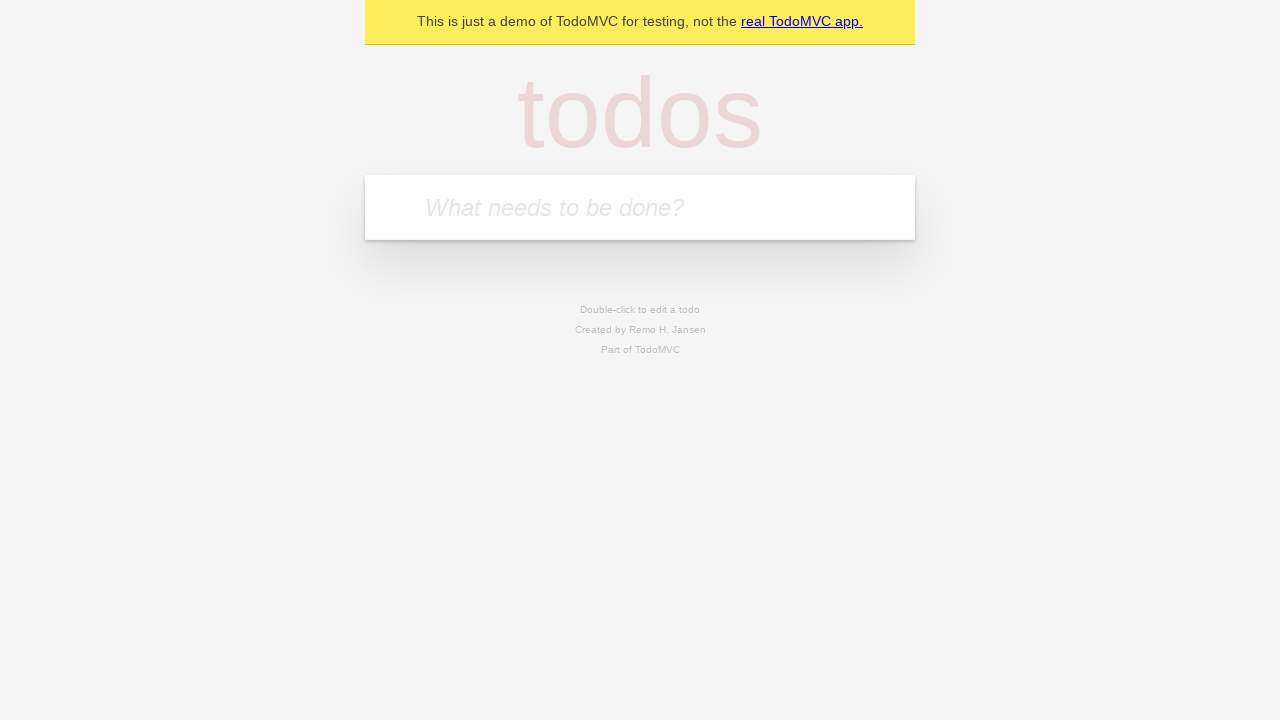

Filled todo input with 'buy some cheese' on internal:attr=[placeholder="What needs to be done?"i]
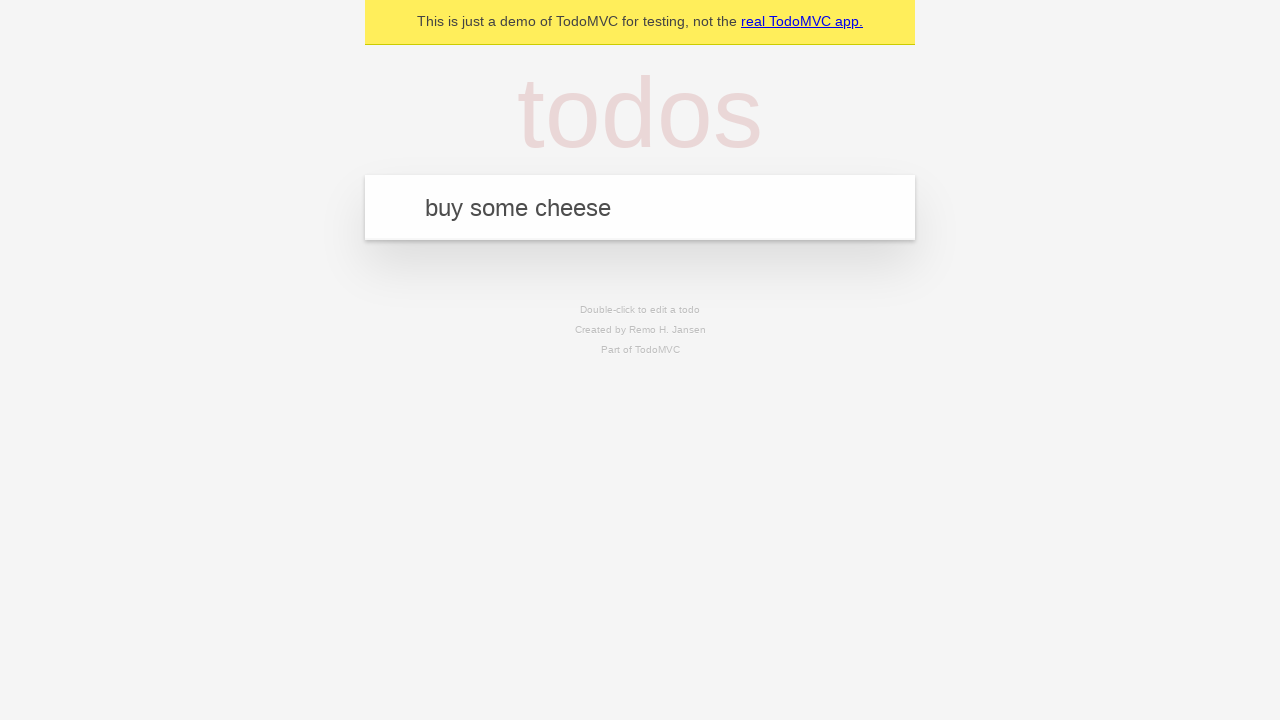

Pressed Enter to add todo 'buy some cheese' on internal:attr=[placeholder="What needs to be done?"i]
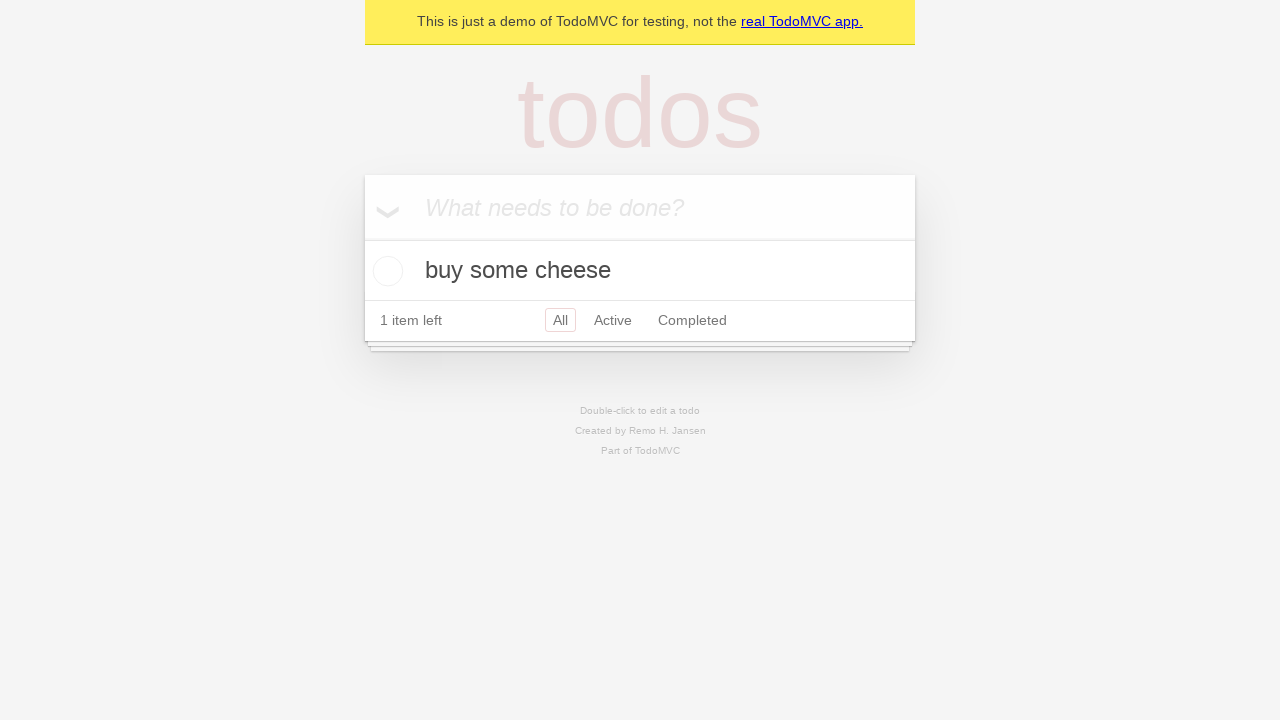

Filled todo input with 'feed the cat' on internal:attr=[placeholder="What needs to be done?"i]
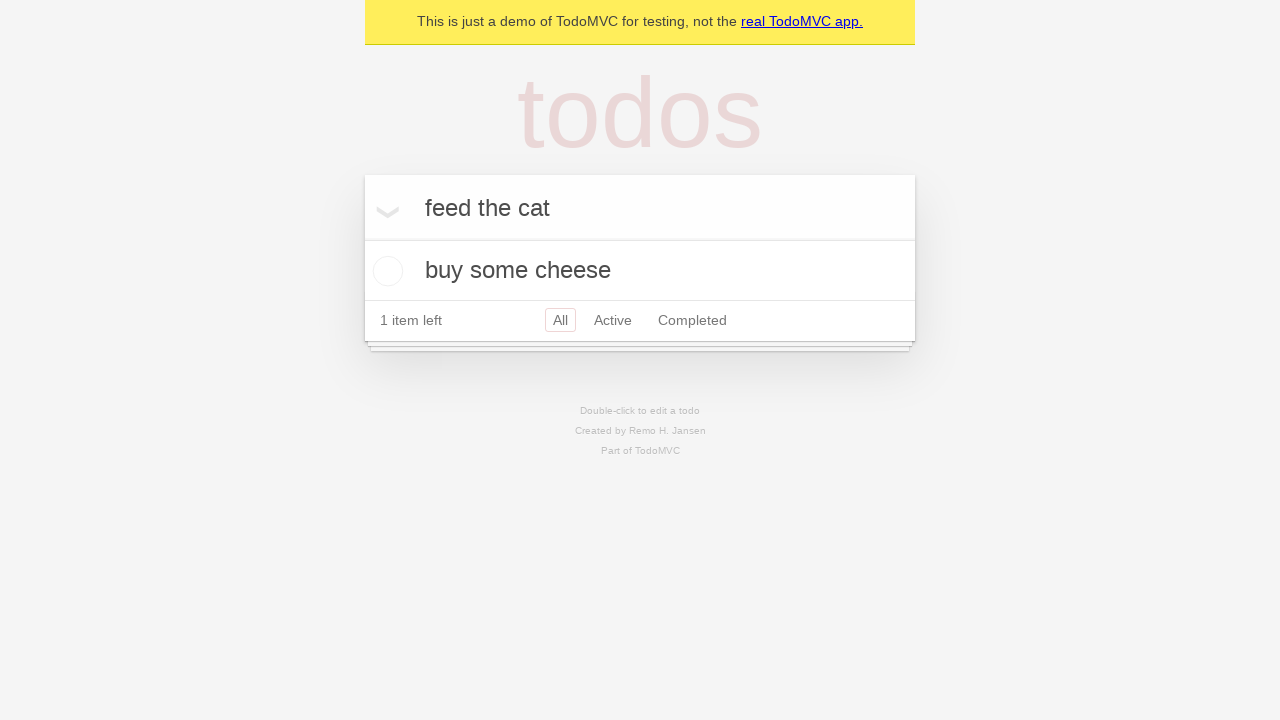

Pressed Enter to add todo 'feed the cat' on internal:attr=[placeholder="What needs to be done?"i]
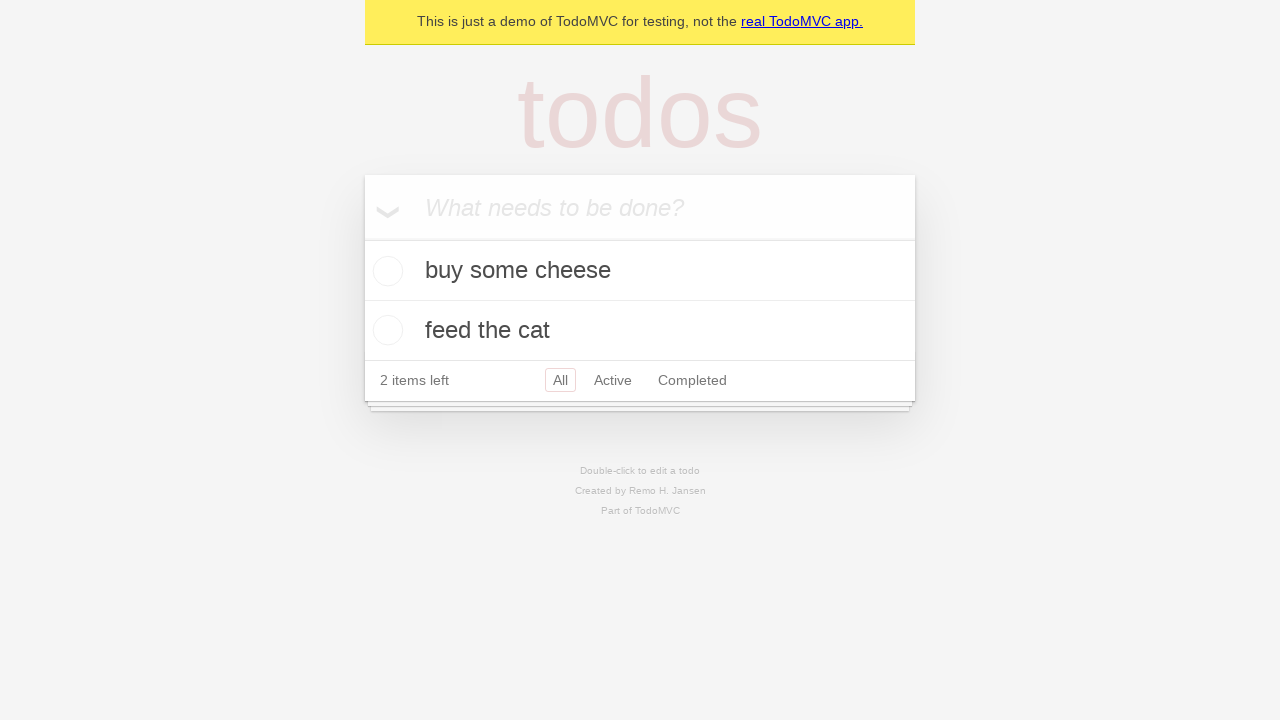

Filled todo input with 'book a doctors appointment' on internal:attr=[placeholder="What needs to be done?"i]
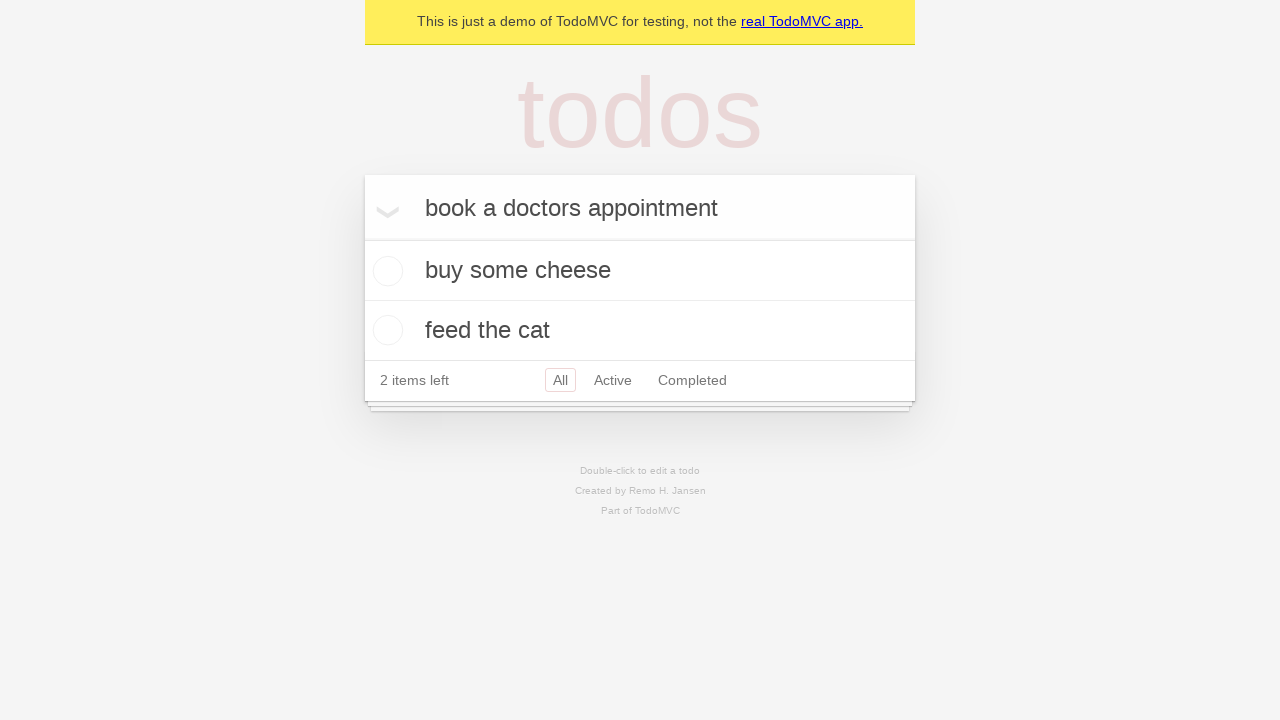

Pressed Enter to add todo 'book a doctors appointment' on internal:attr=[placeholder="What needs to be done?"i]
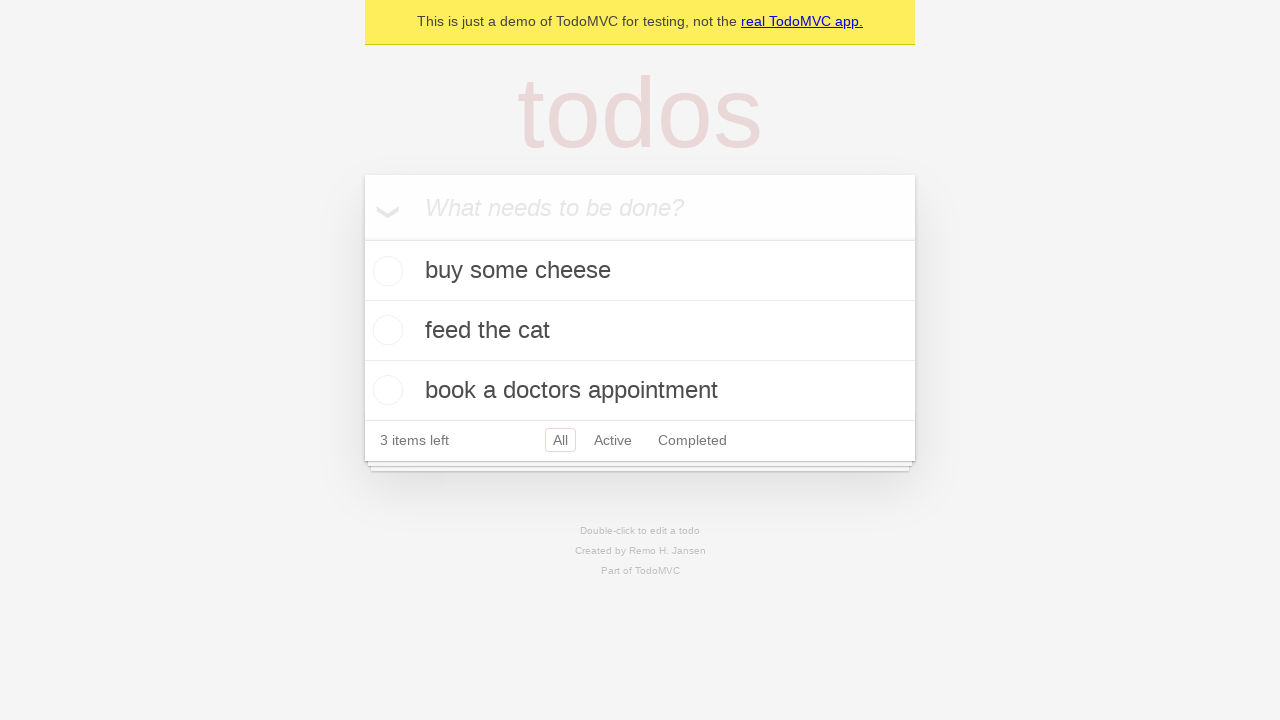

Clicked 'Mark all as complete' checkbox to check all todos at (362, 238) on internal:label="Mark all as complete"i
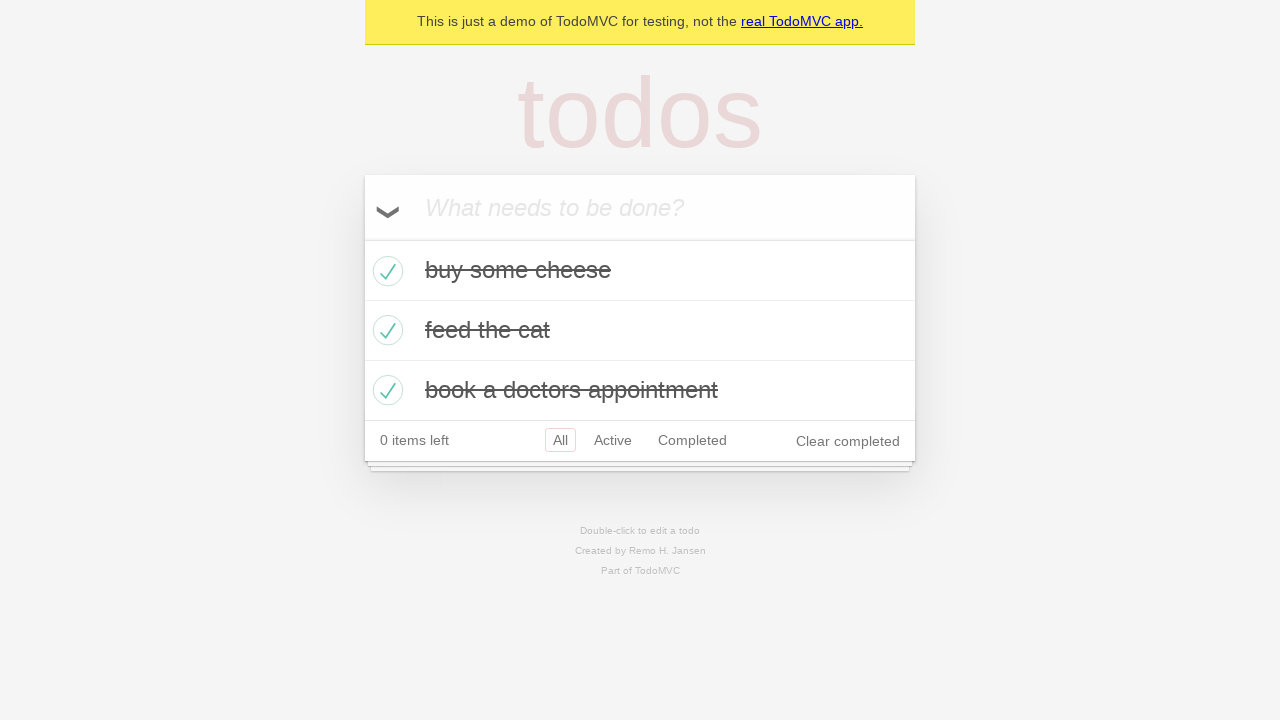

Clicked 'Mark all as complete' checkbox again to uncheck all todos at (362, 238) on internal:label="Mark all as complete"i
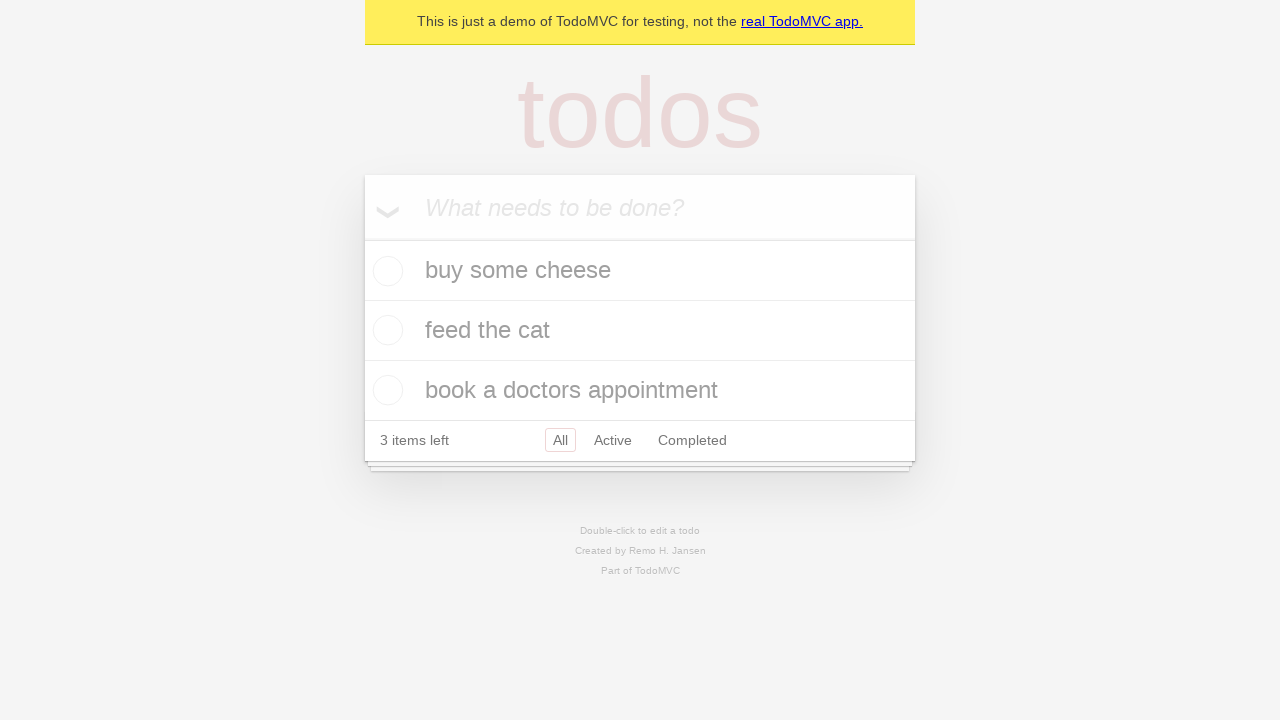

Waited for todo items to be rendered after clearing complete state
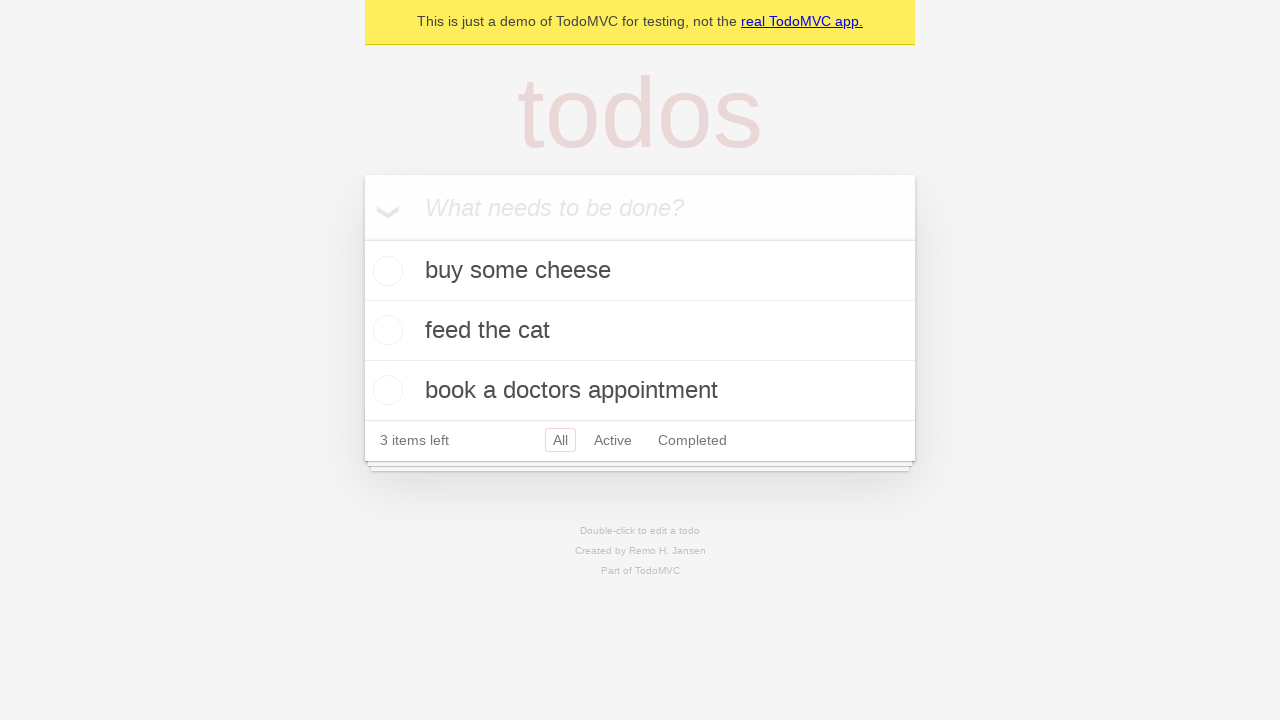

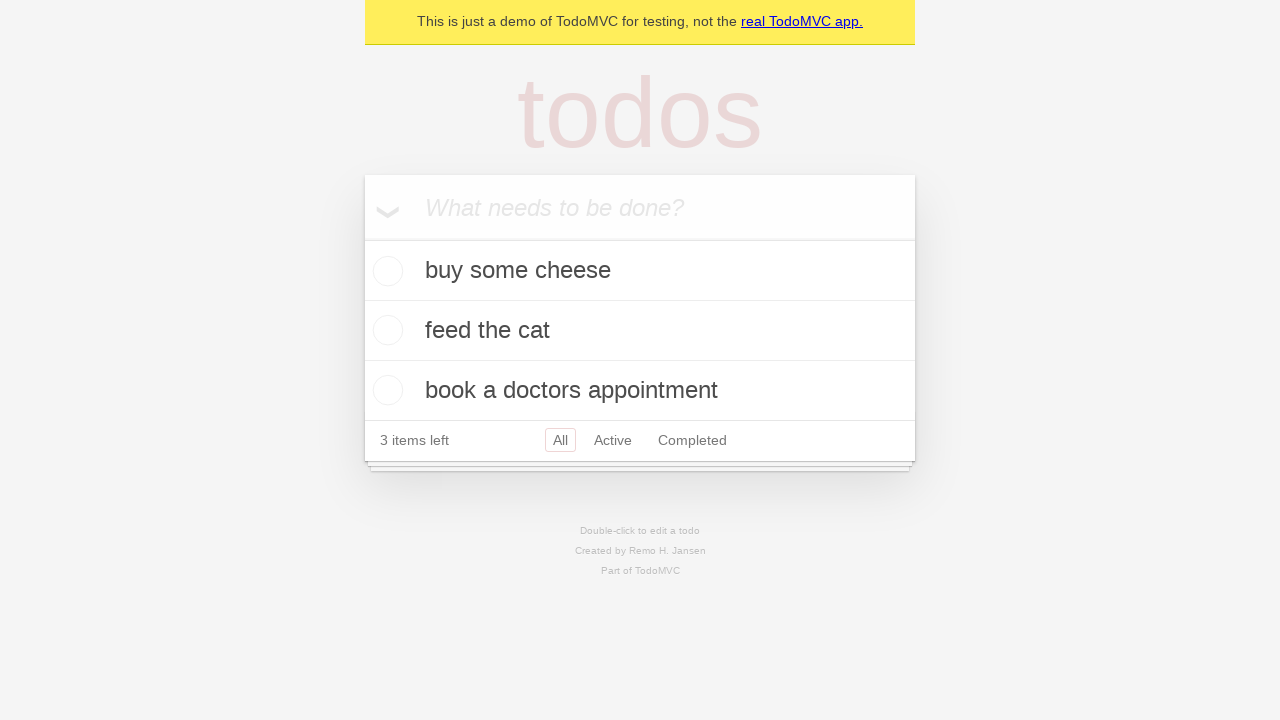